Navigates to the Pick-n-Pull inventory check page and waits for it to load

Starting URL: https://picknpull.com/check-inventory/

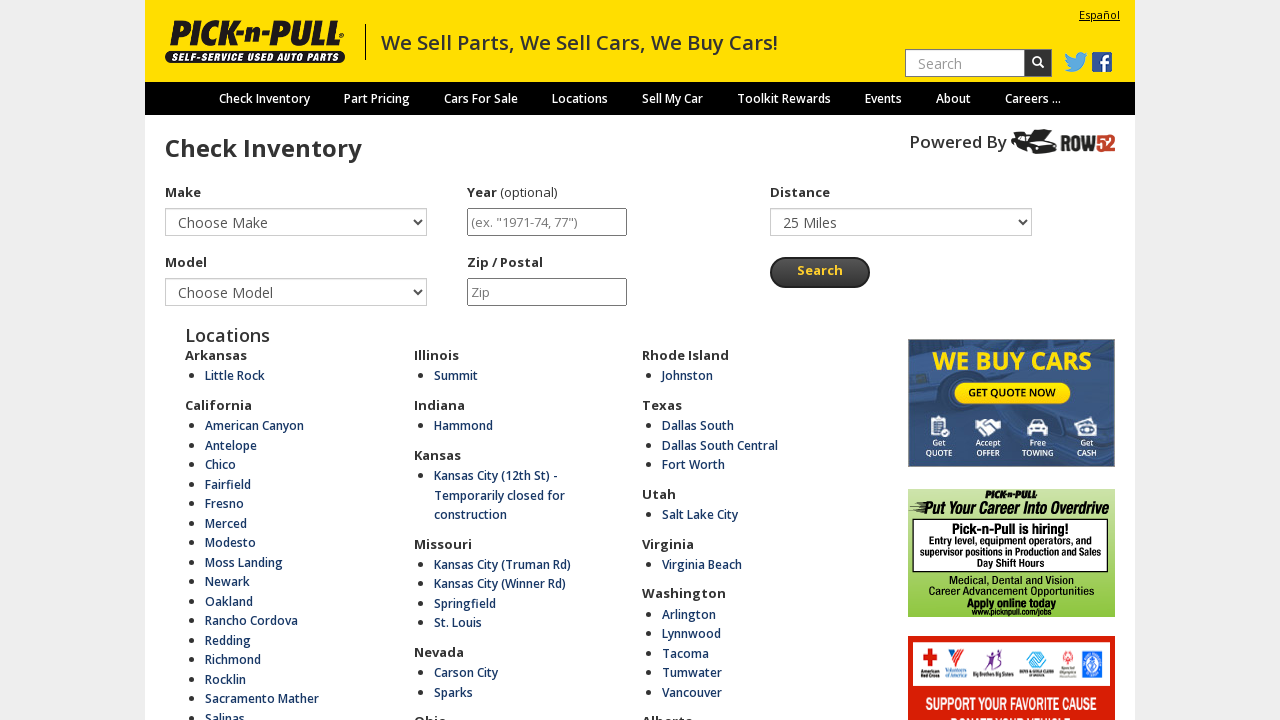

Navigated to Pick-n-Pull inventory check page
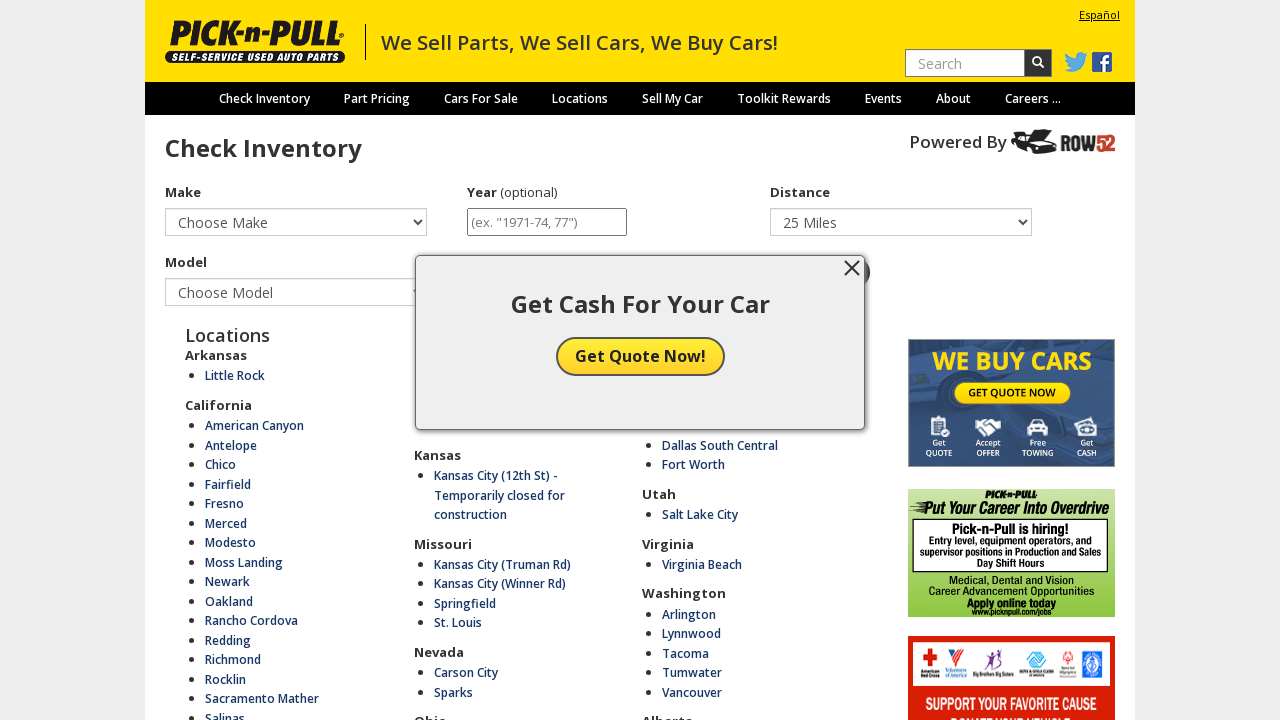

Inventory check page loaded (domcontentloaded)
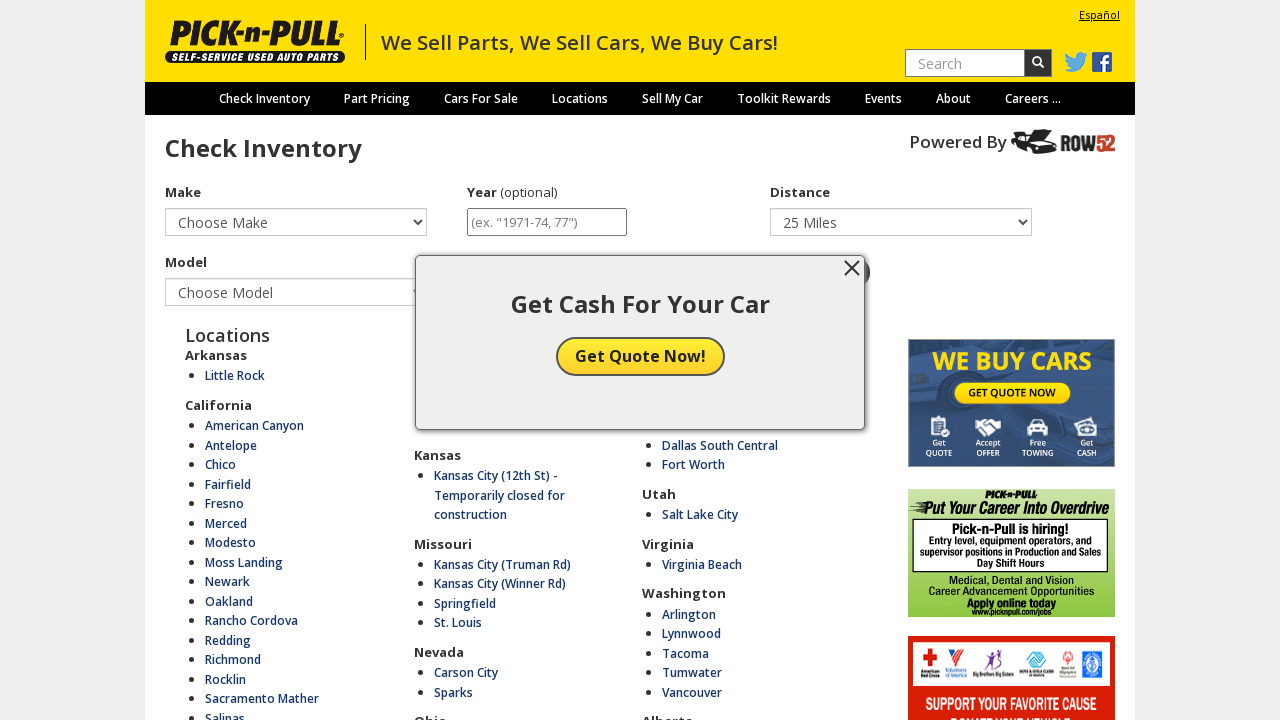

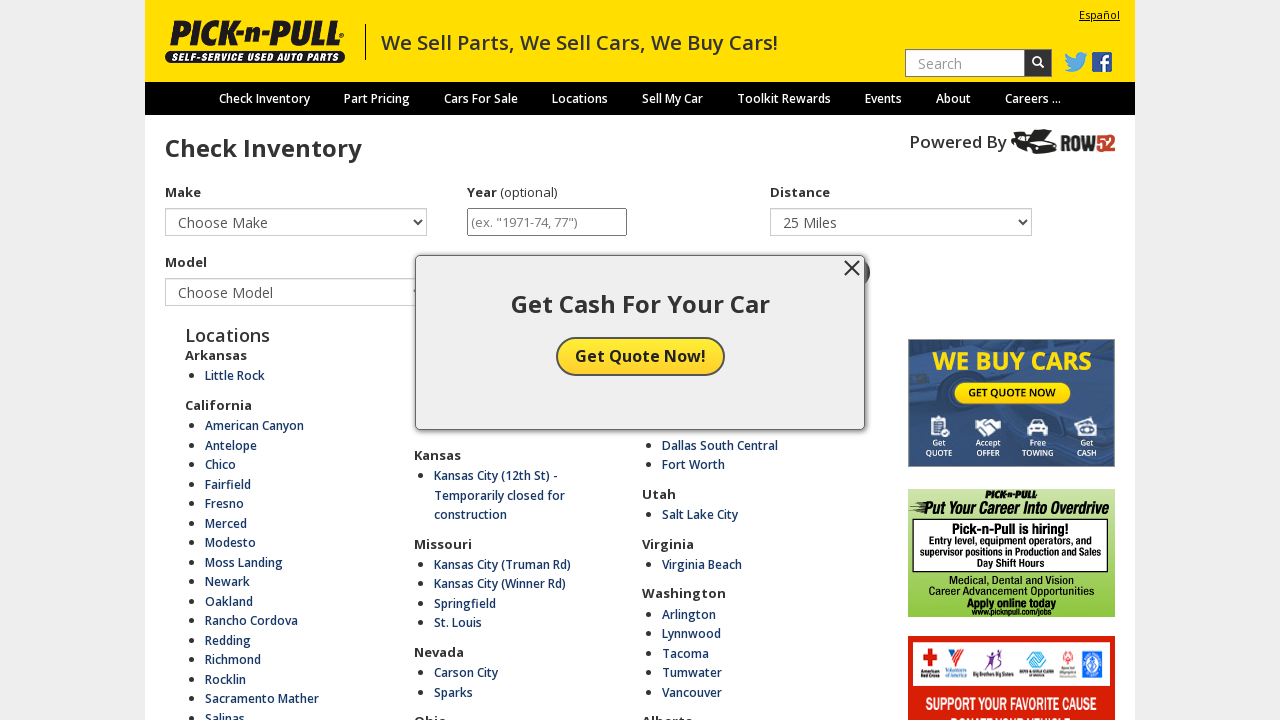